Tests the Windows 11 download page workflow by selecting a product edition, choosing English (United States) language, and navigating to find the 64-bit download link.

Starting URL: https://www.microsoft.com/en-us/software-download/windows11

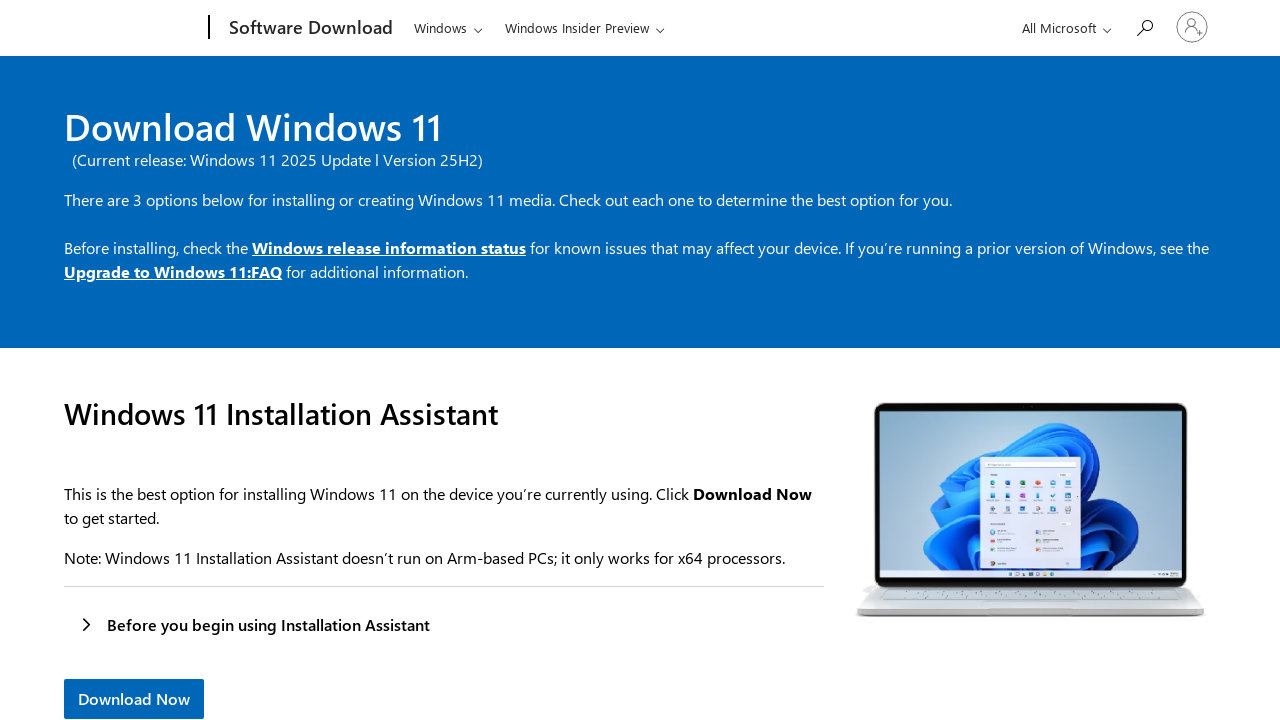

Selected first product edition option from dropdown on #product-edition
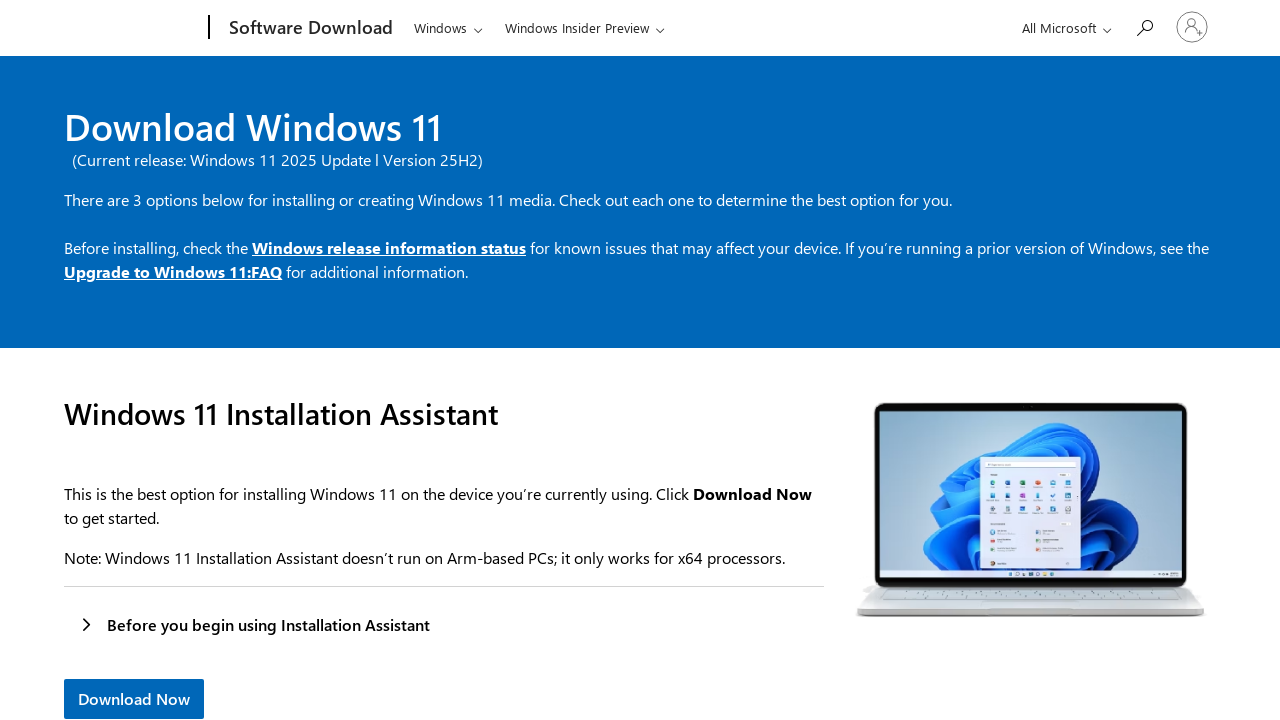

Clicked submit button for product edition selection at (108, 361) on #submit-product-edition
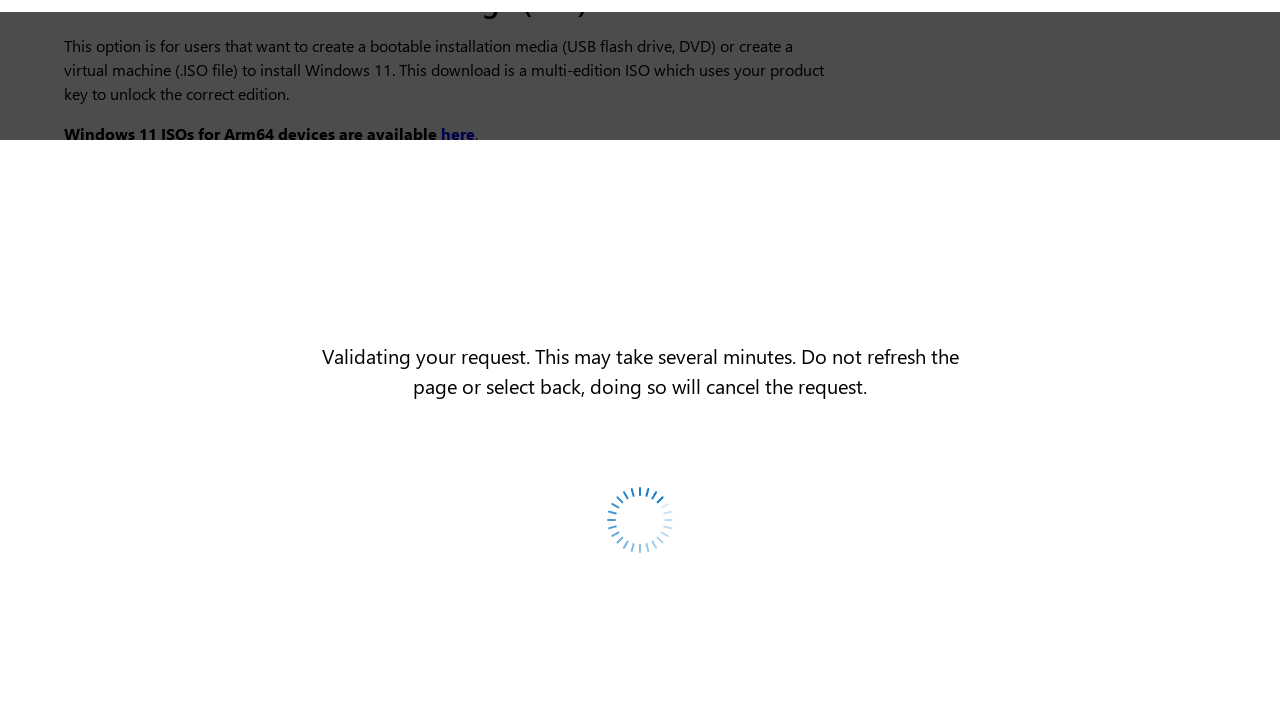

Language dropdown selector appeared
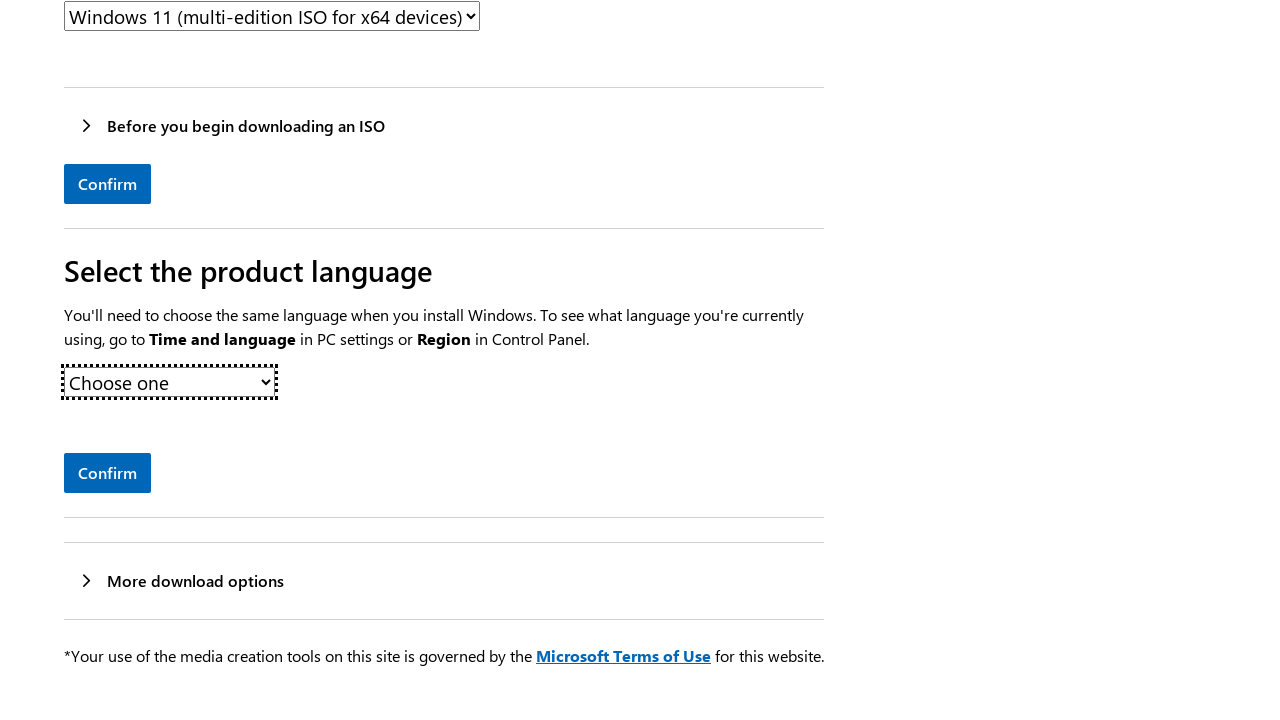

Selected English (United States) from language dropdown on #product-languages
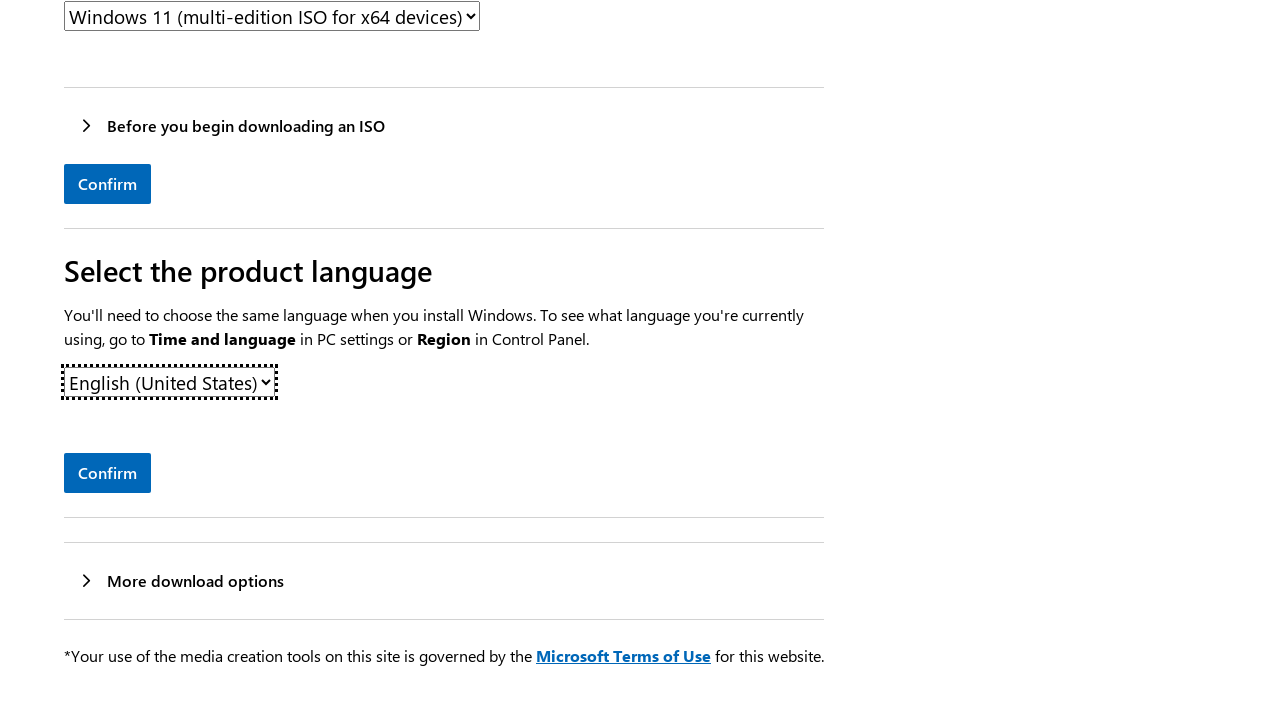

Clicked submit button for language selection at (108, 473) on #submit-sku
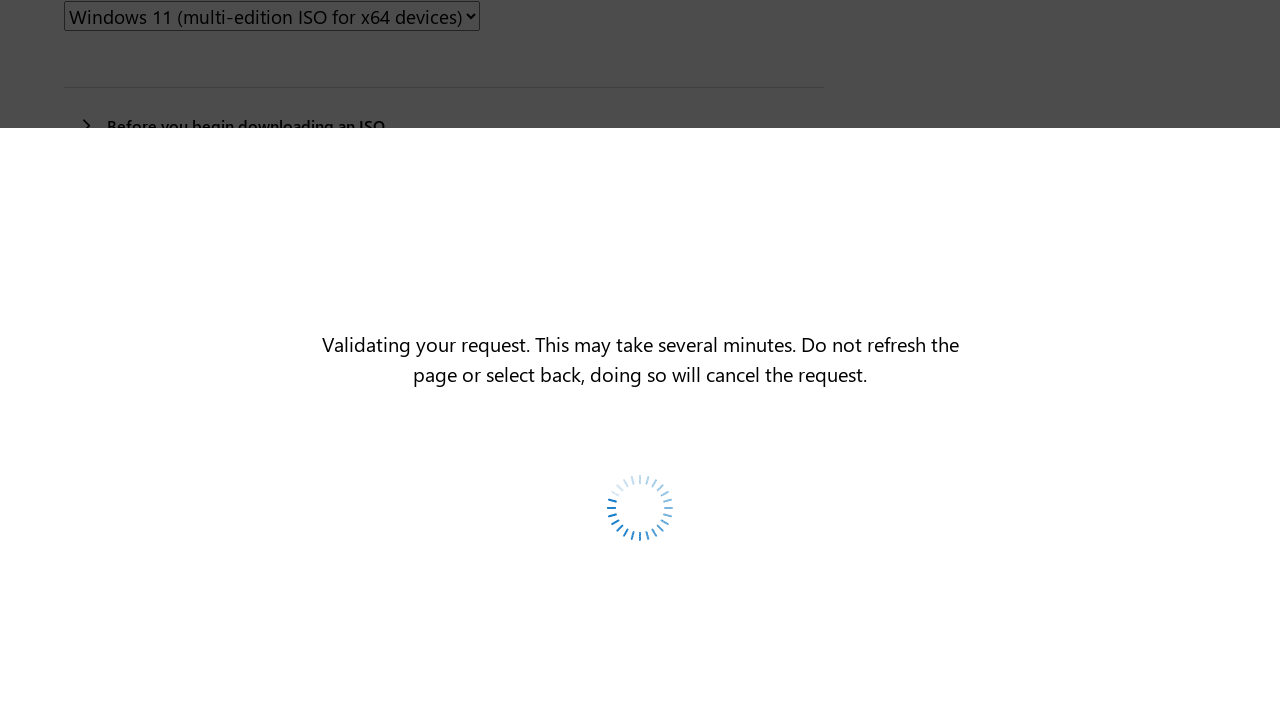

64-bit download link appeared on page
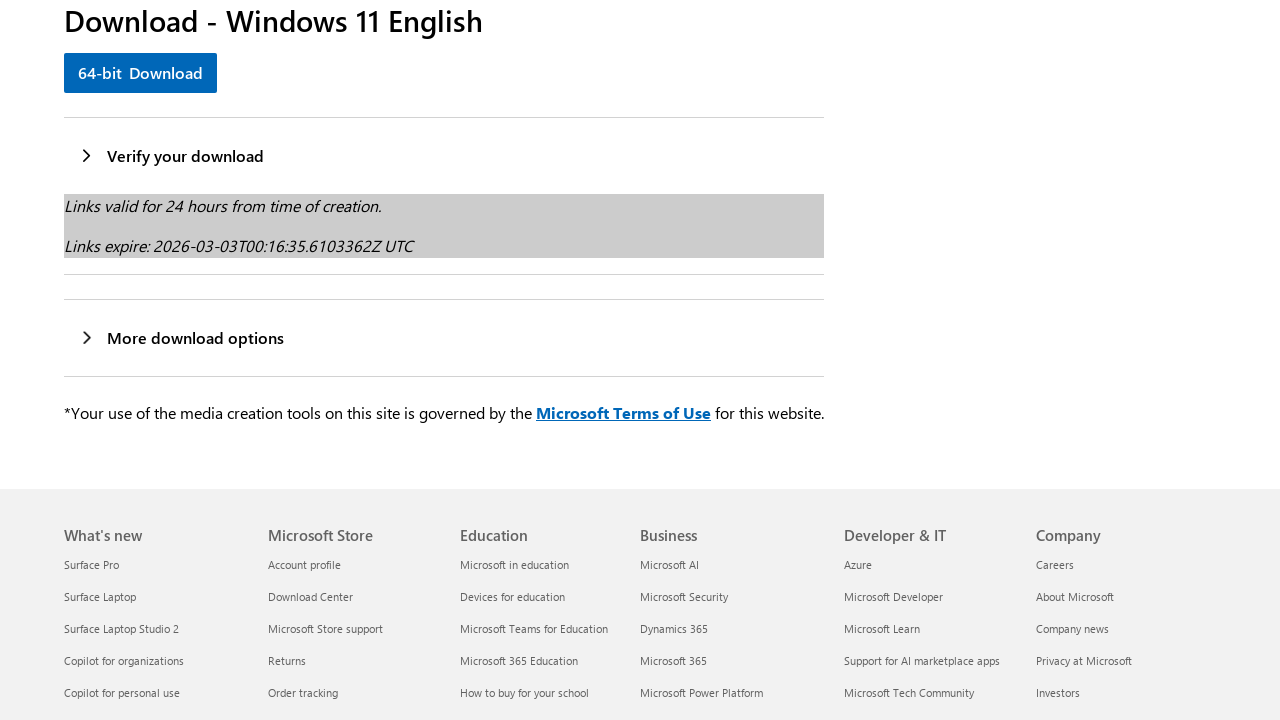

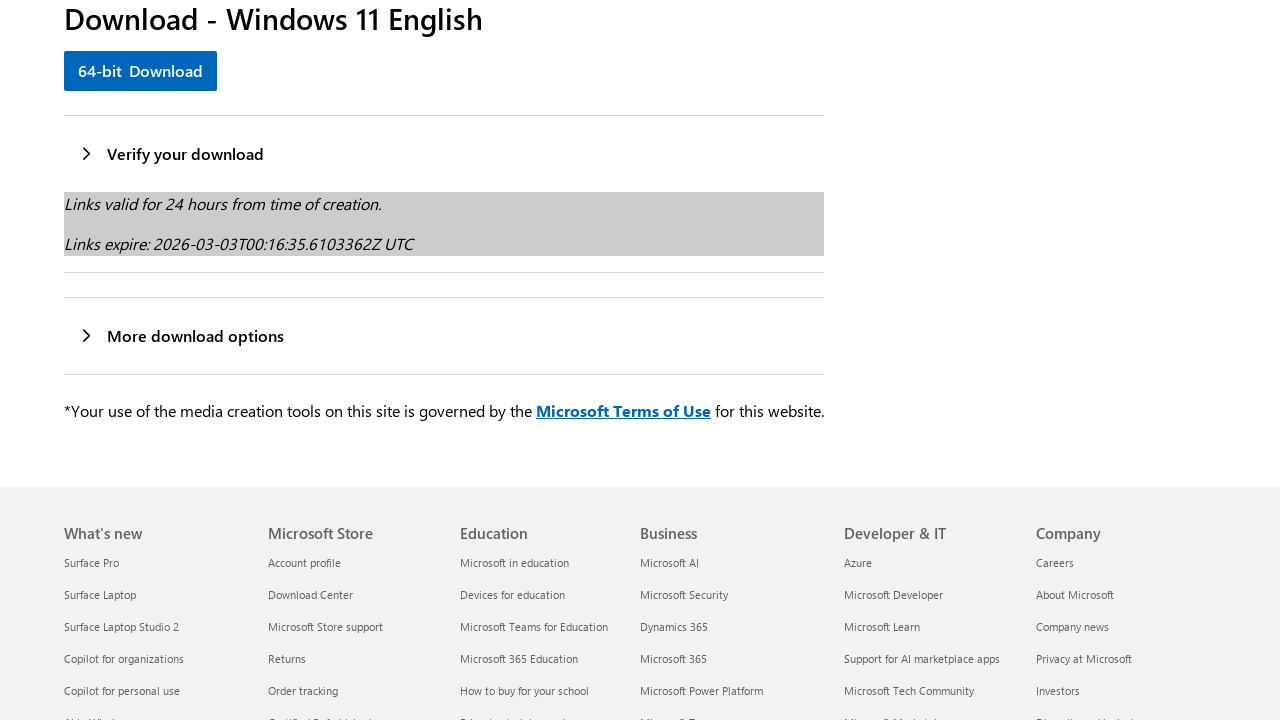